Navigates to frontendfront.com and scrolls to the "built-by" element at the bottom of the page

Starting URL: https://frontendfront.com/

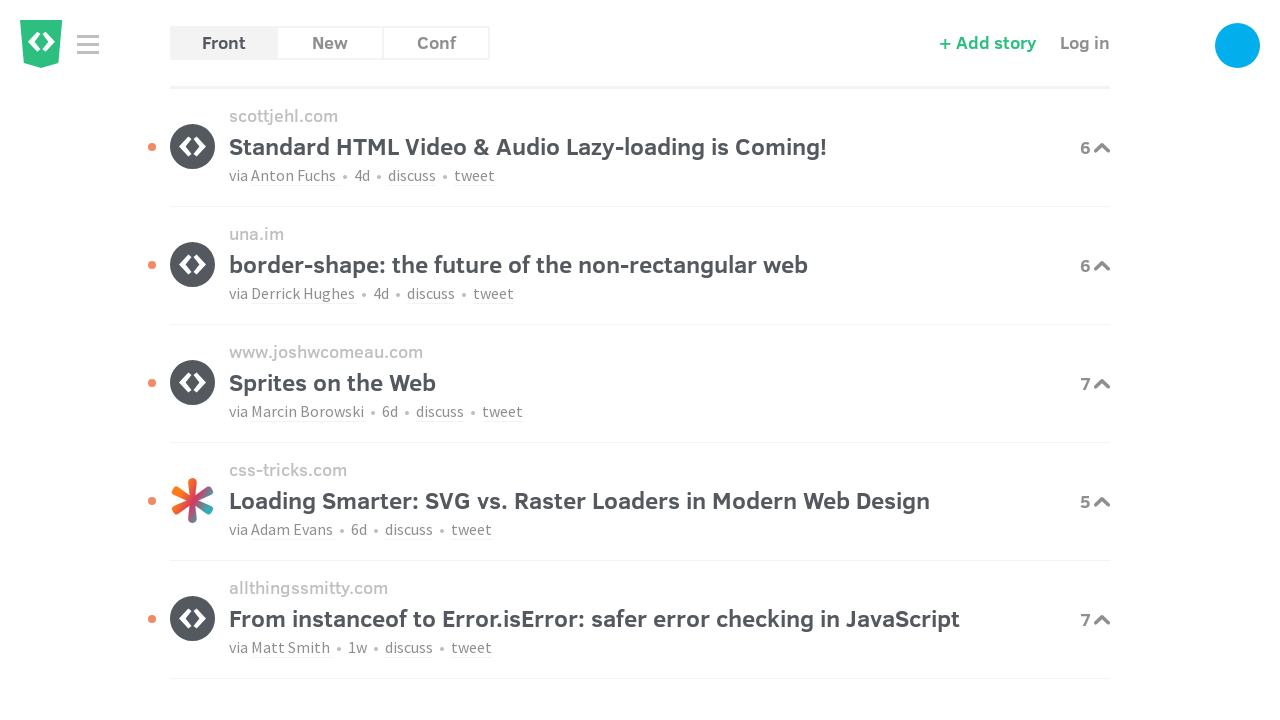

Built-by element loaded and is present on page
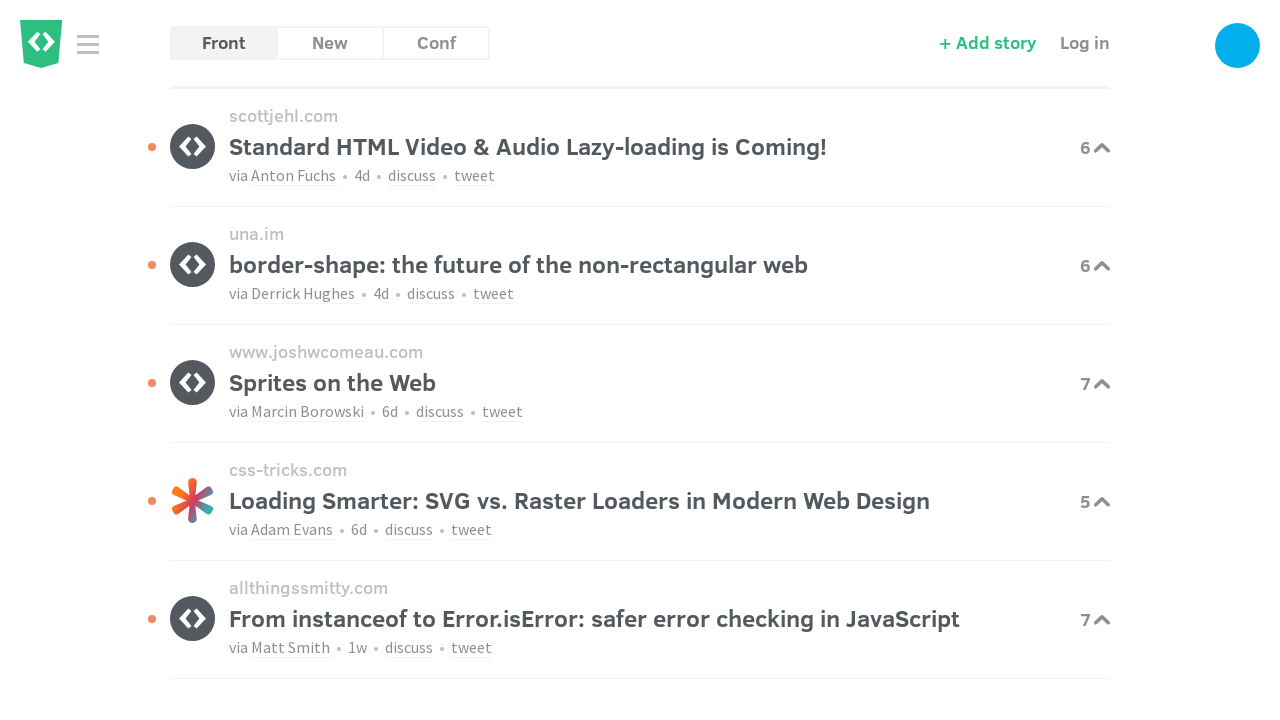

Scrolled to built-by element at bottom of page
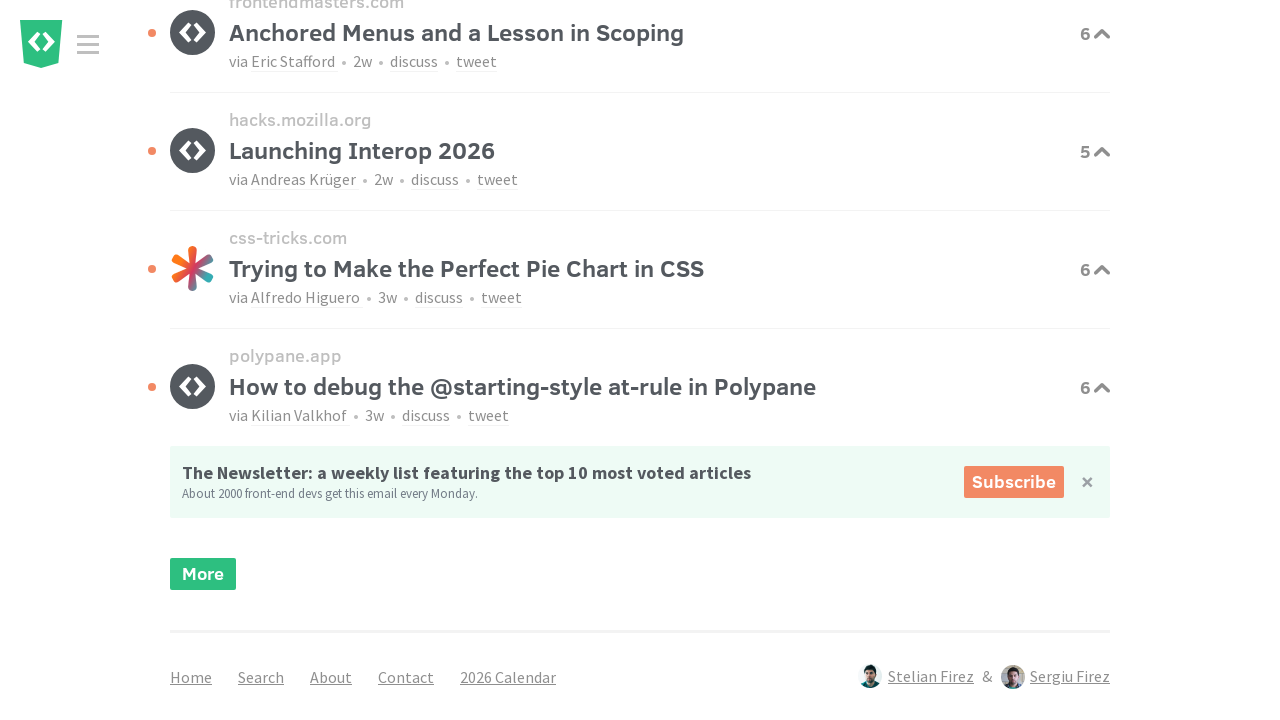

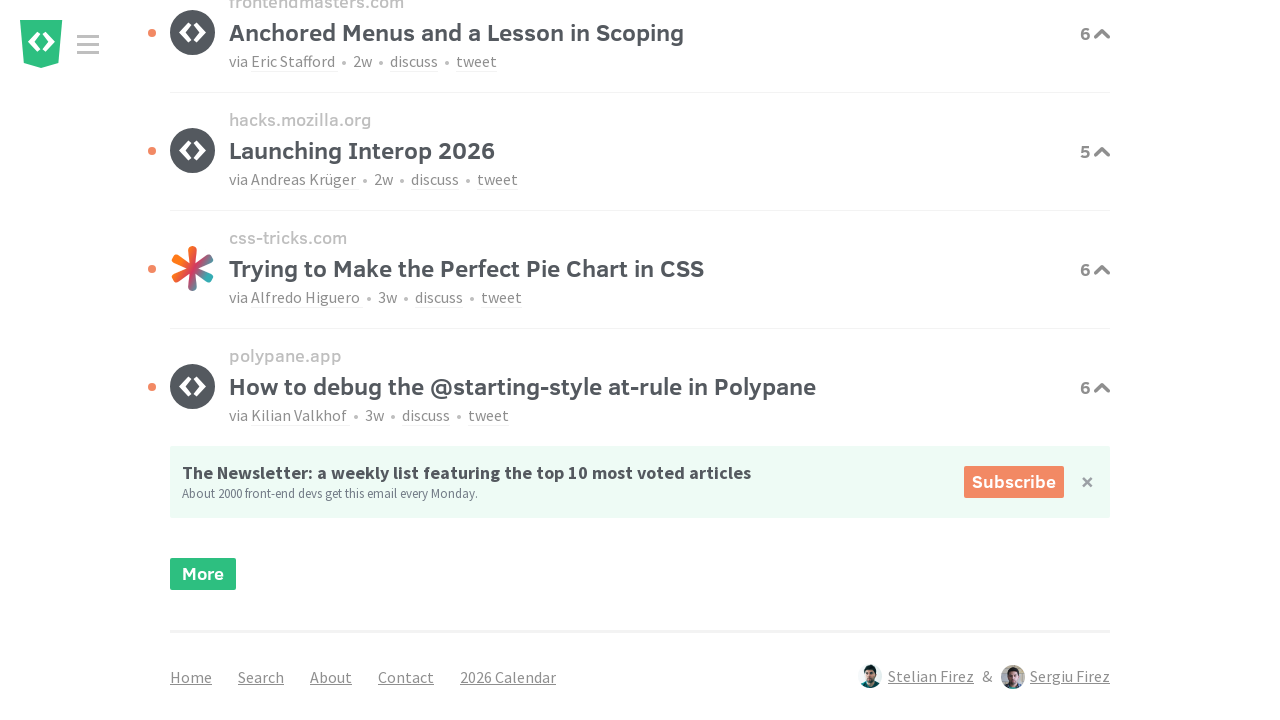